Navigates to a page, clicks a link by its text content, then fills out a form with first name, last name, city, and country fields before submitting.

Starting URL: http://suninjuly.github.io/find_link_text

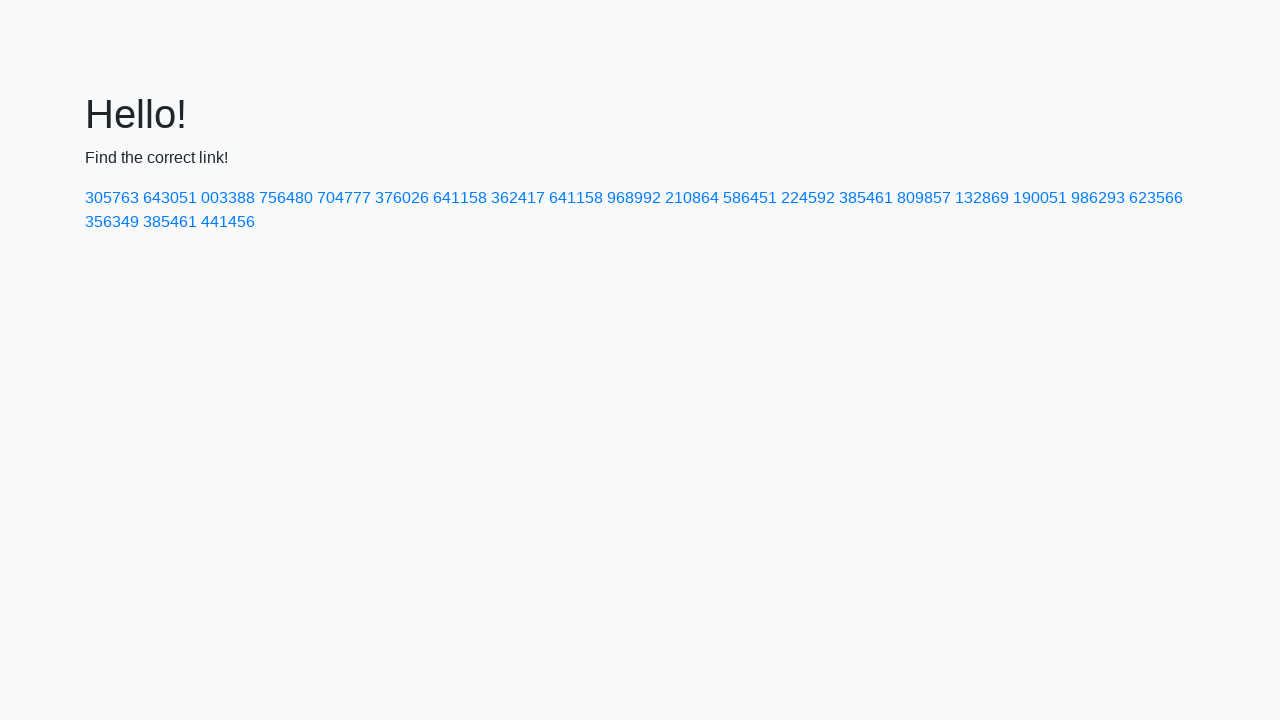

Navigated to find_link_text page
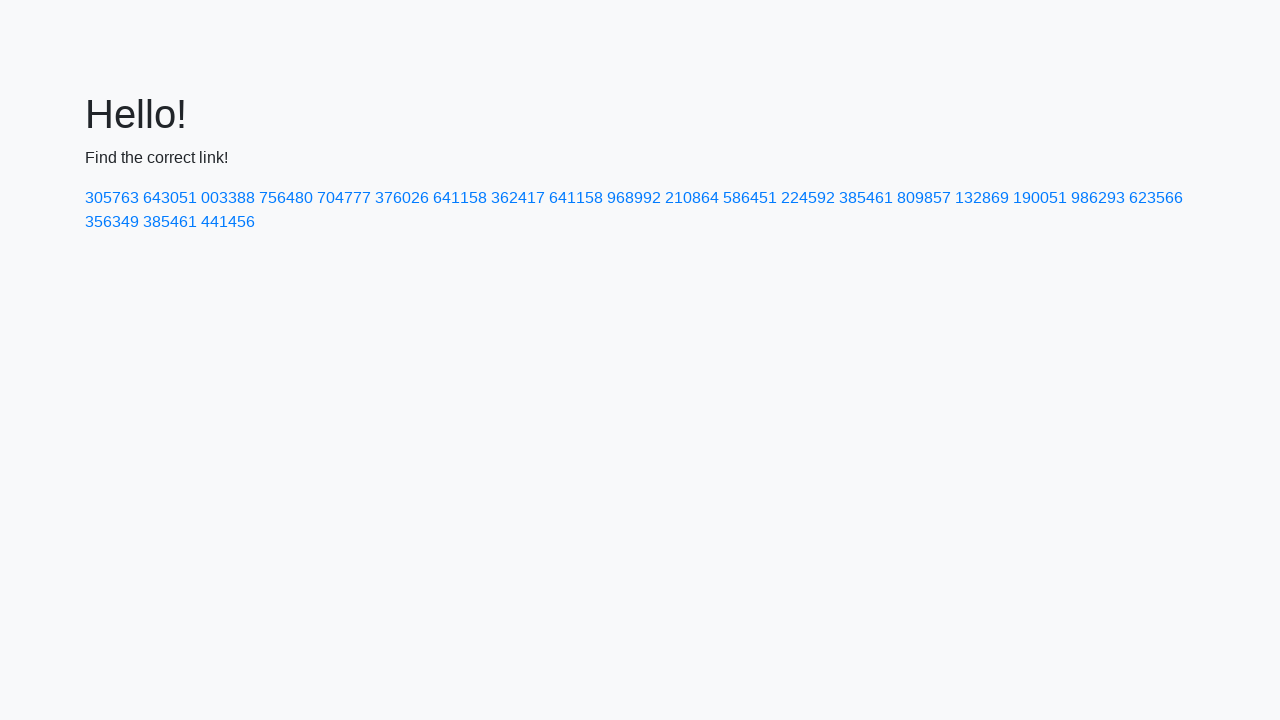

Clicked link with text '224592' at (808, 198) on a:text('224592')
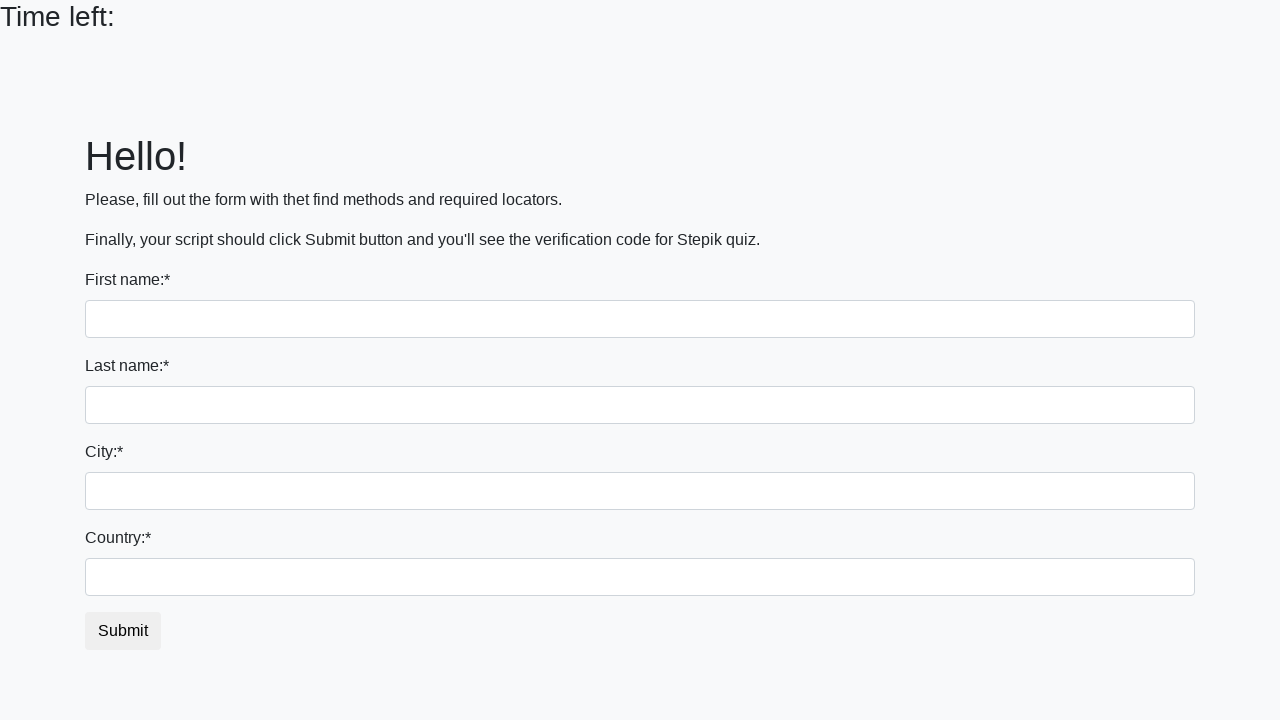

Filled first name field with 'Ivan' on input[name='first_name']
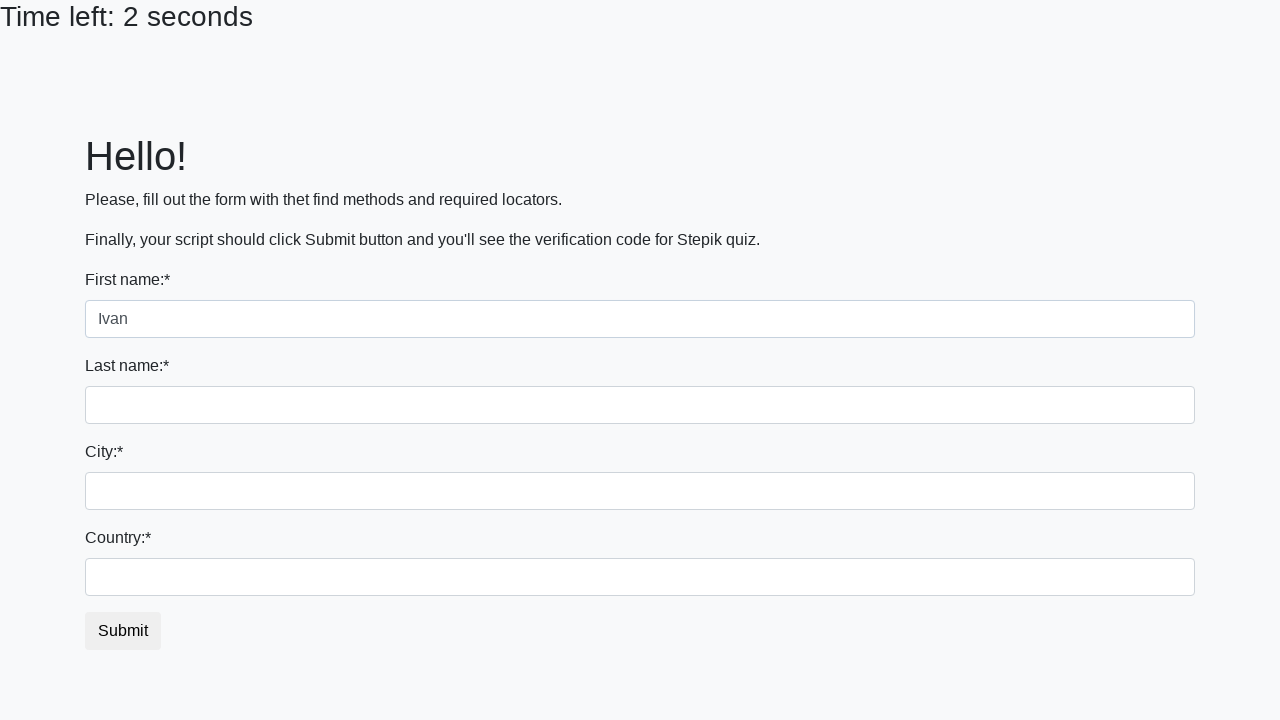

Filled last name field with 'Petrov' on input[name='last_name']
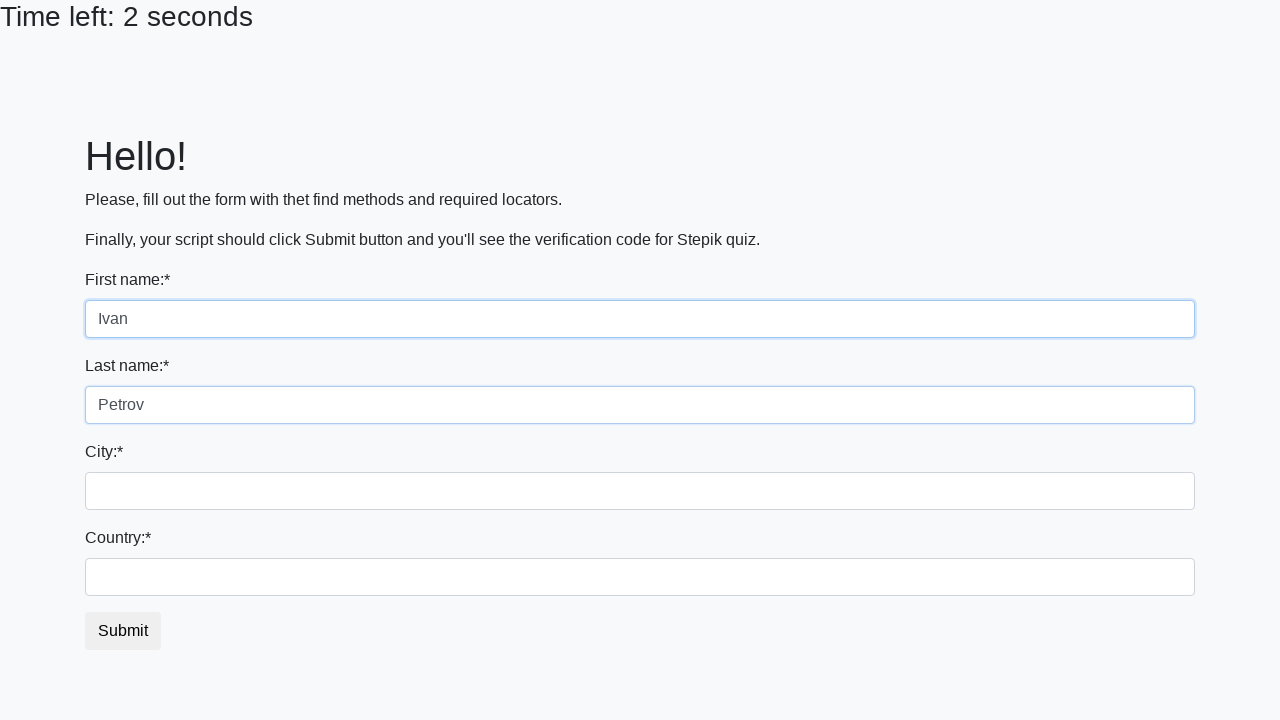

Filled city field with 'Smolensk' on .form-control.city
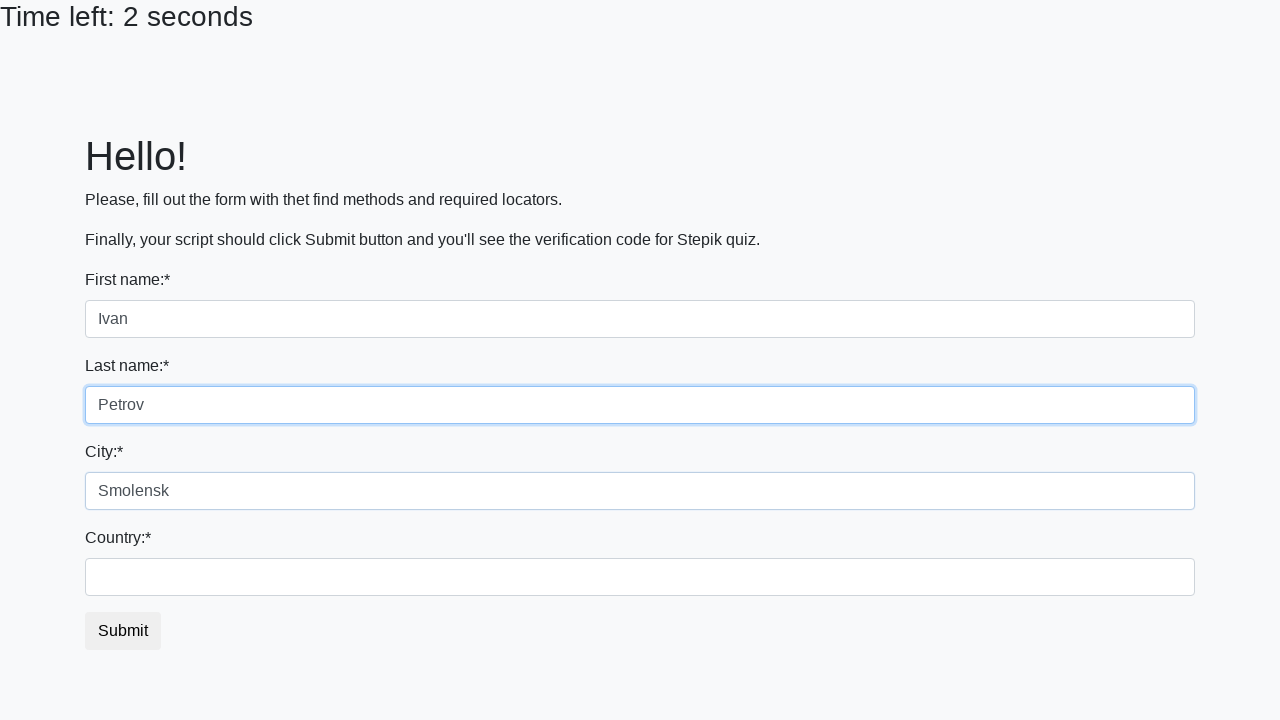

Filled country field with 'Russia' on #country
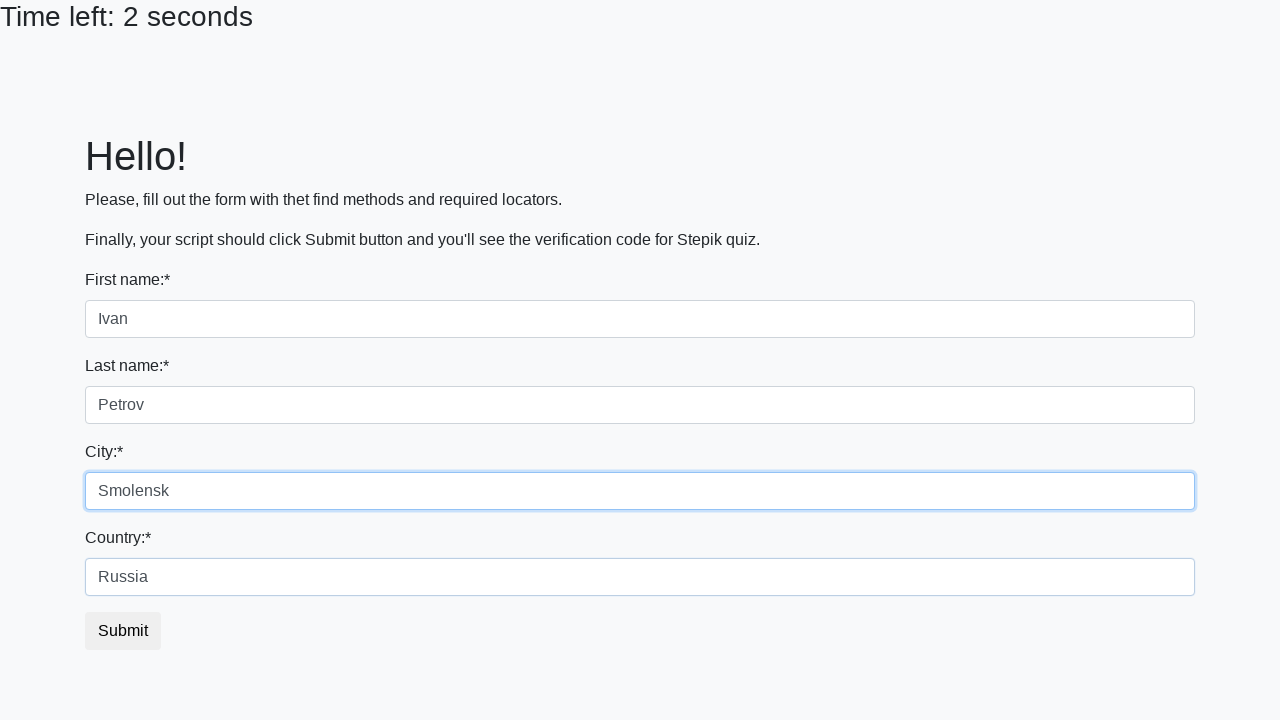

Clicked submit button at (123, 631) on .btn.btn-default
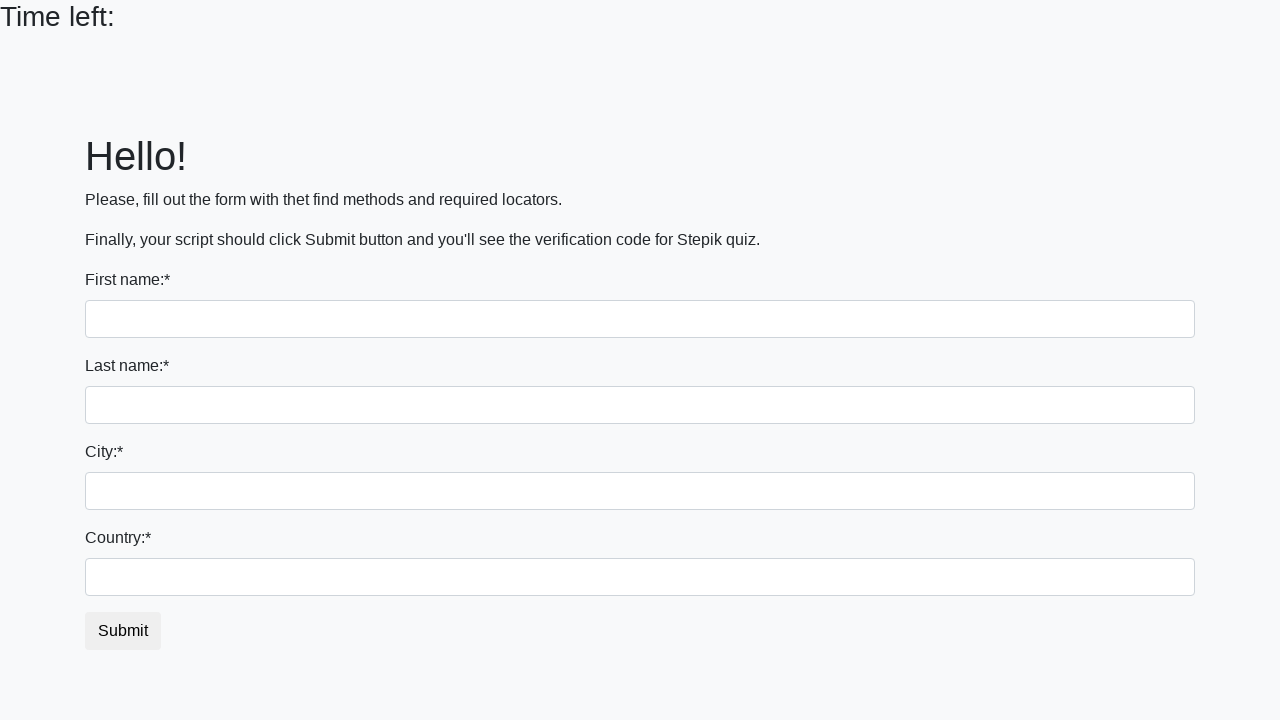

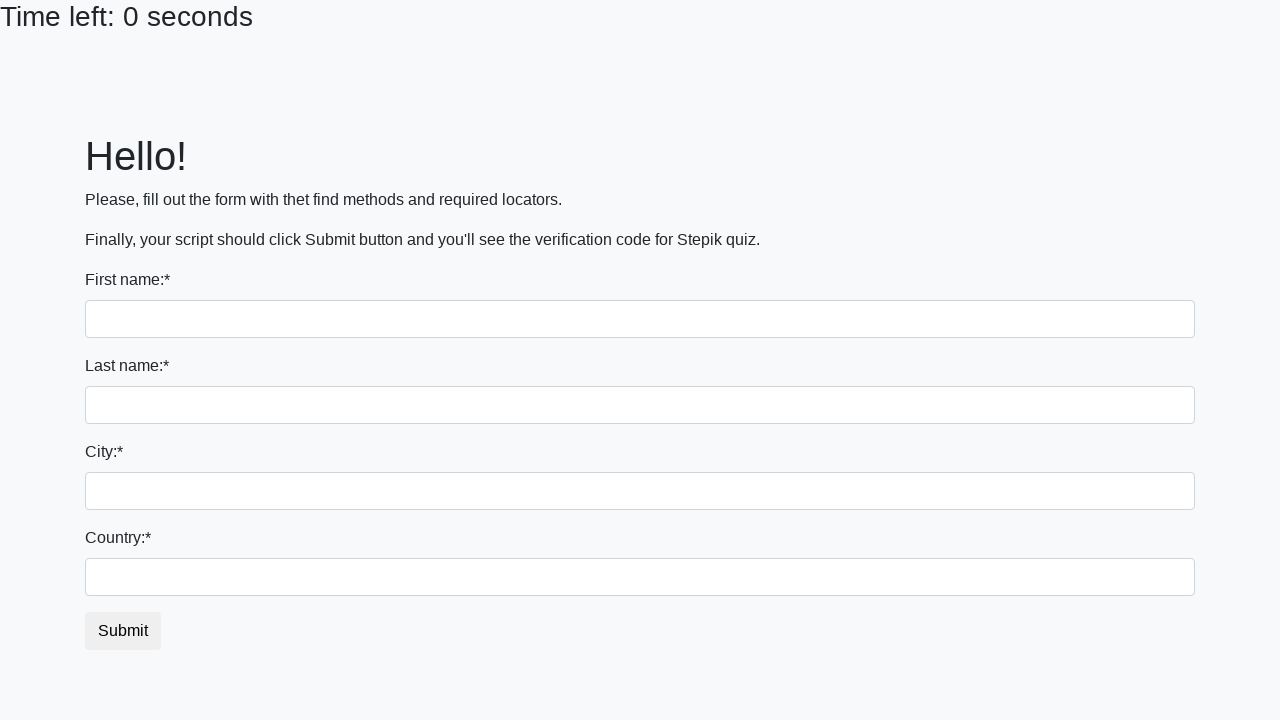